Tests date picker functionality on a flight booking registration page by selecting a specific date of birth from a calendar widget

Starting URL: http://flights.qedgetech.com/

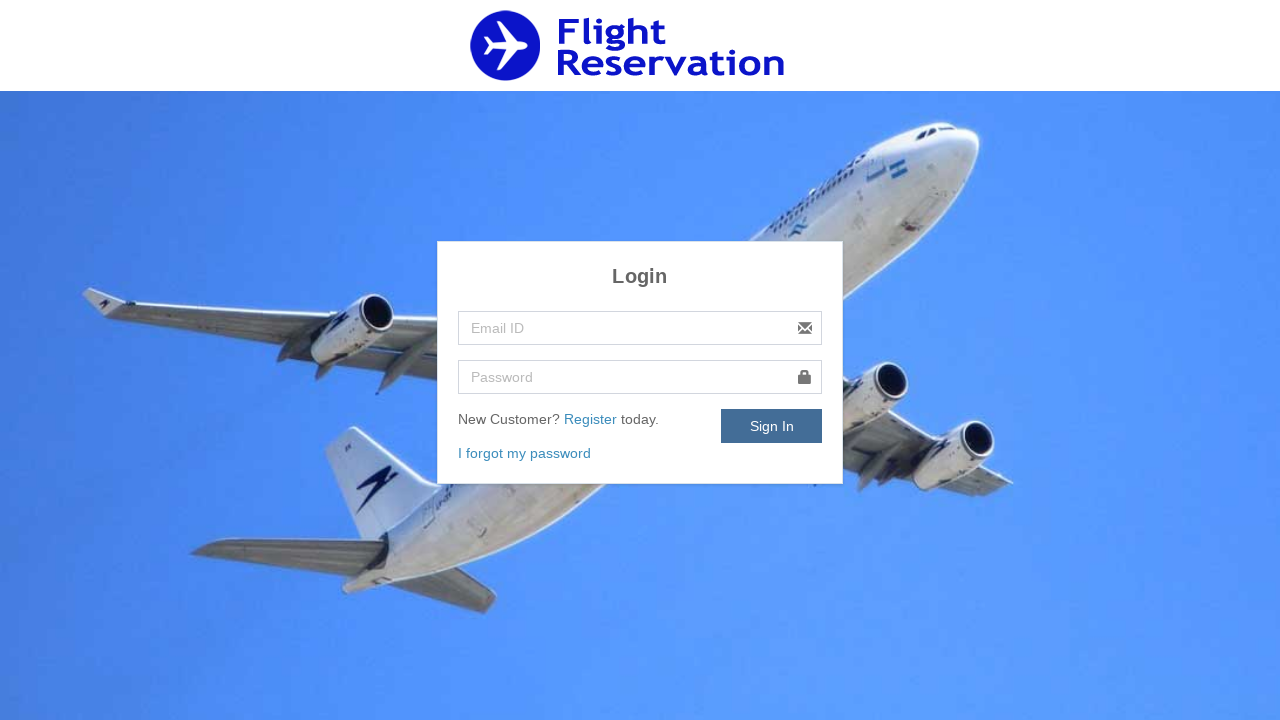

Clicked Register link to navigate to registration page at (592, 419) on a:text('Register')
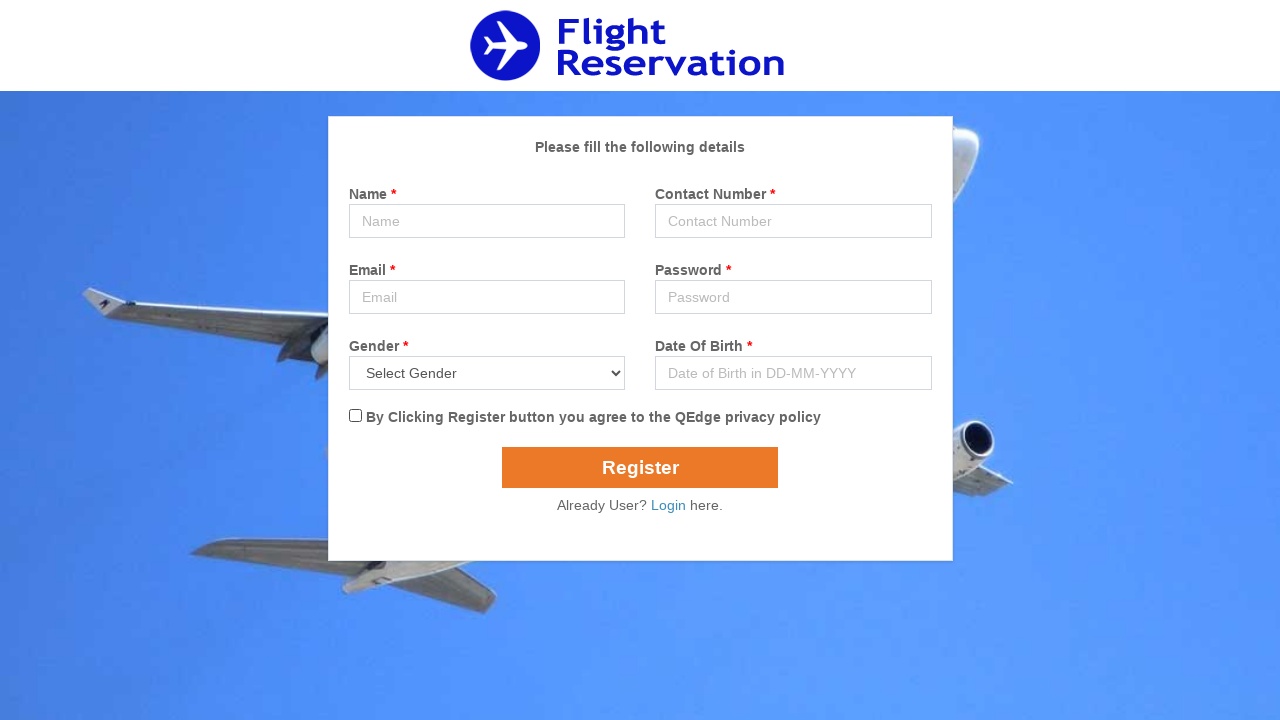

Waited for page to load
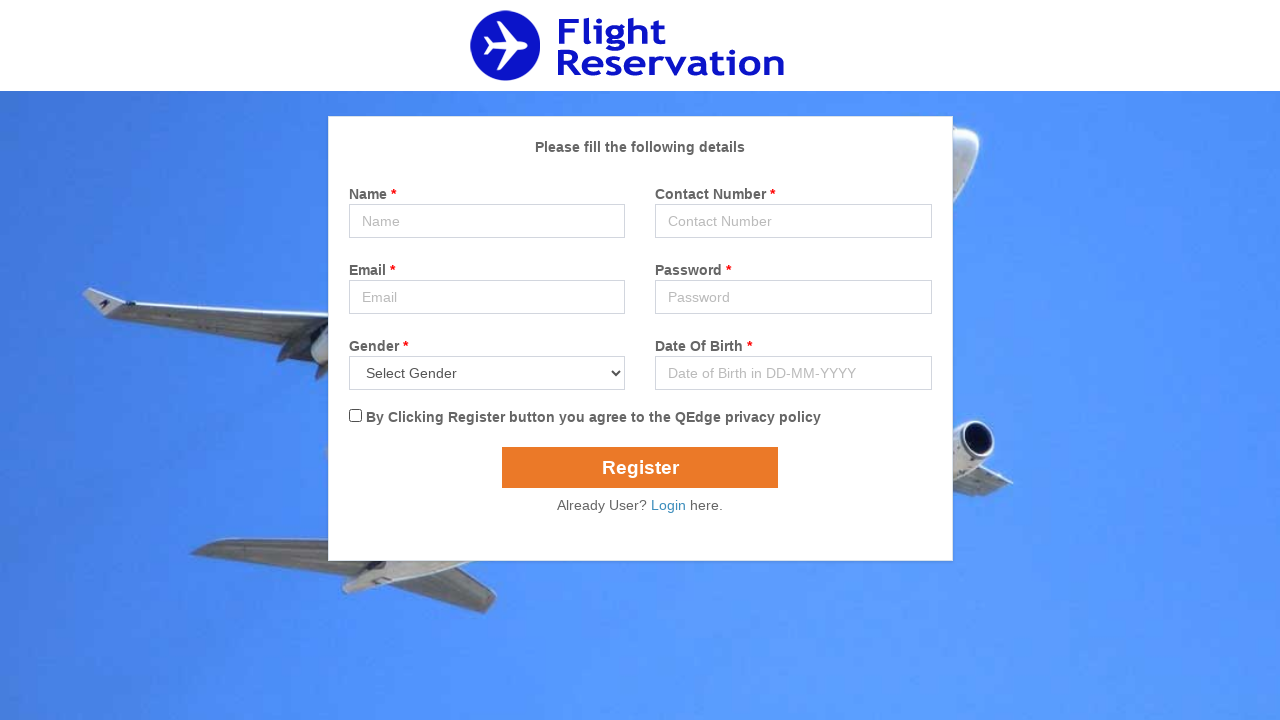

Clicked date of birth field to open calendar widget at (793, 373) on input[name='dob']
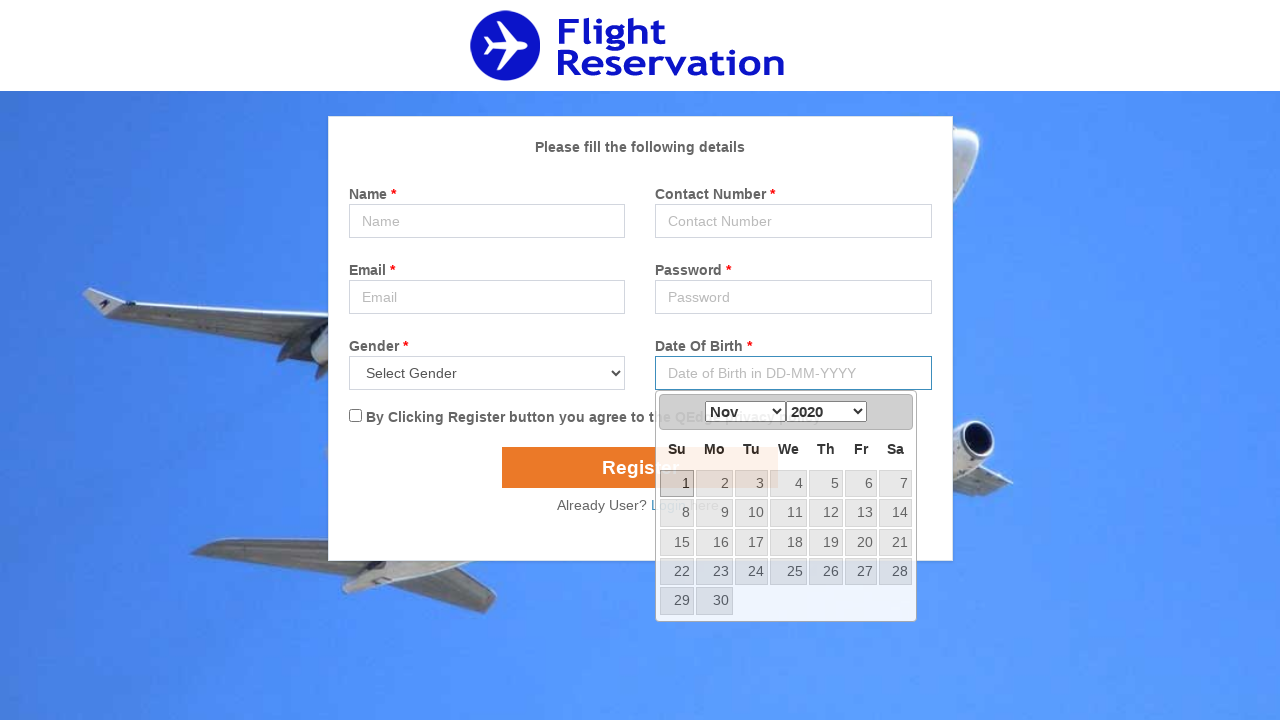

Selected December from month dropdown on .ui-datepicker-month
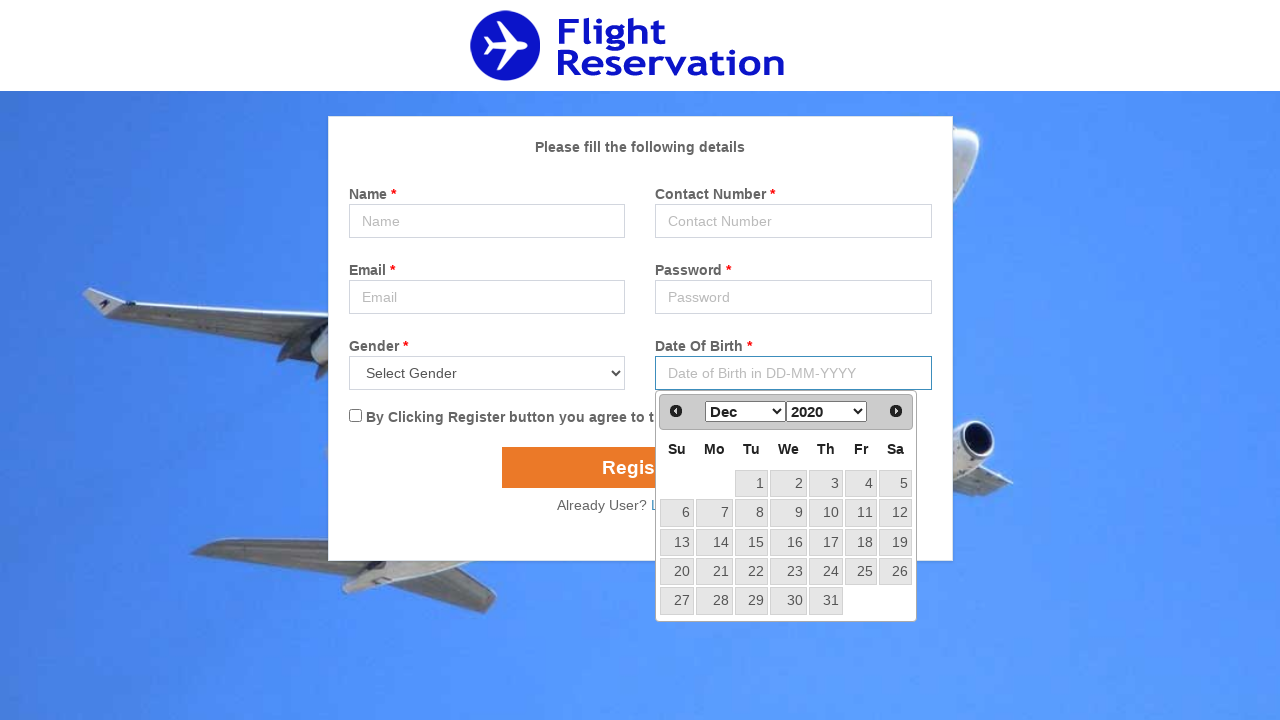

Selected 1987 from year dropdown on .ui-datepicker-year
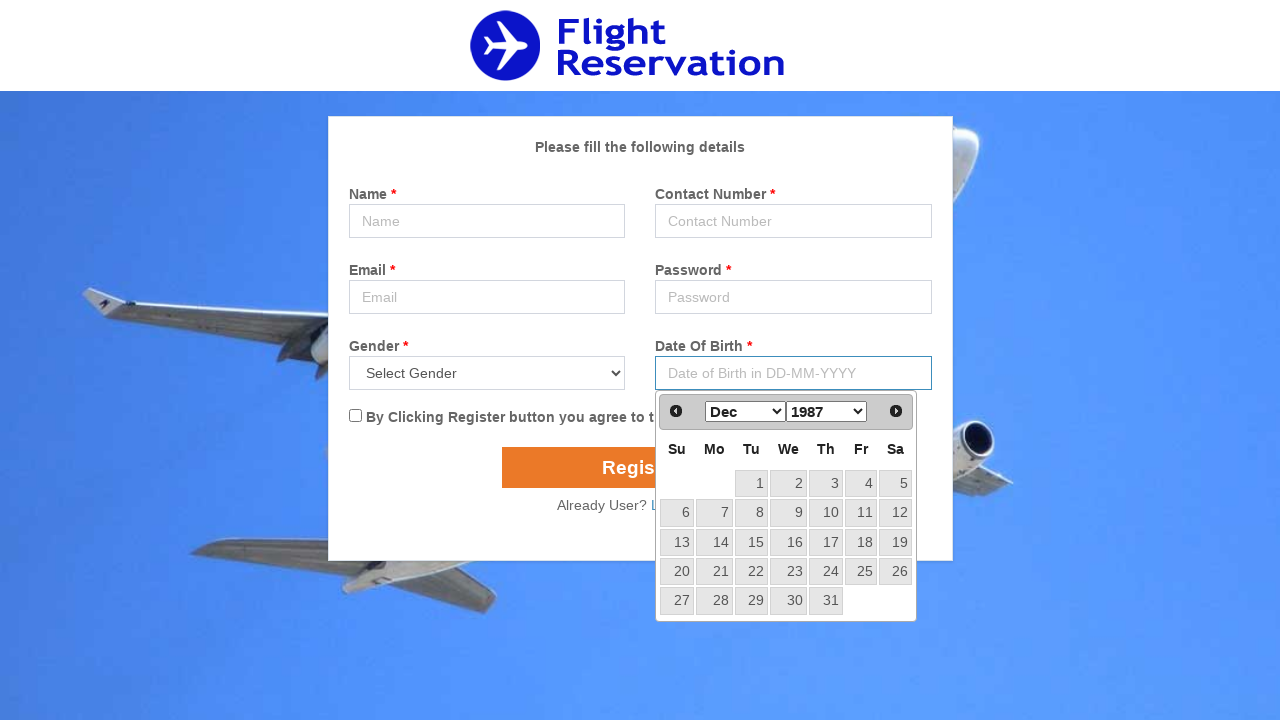

Located calendar table and counted rows
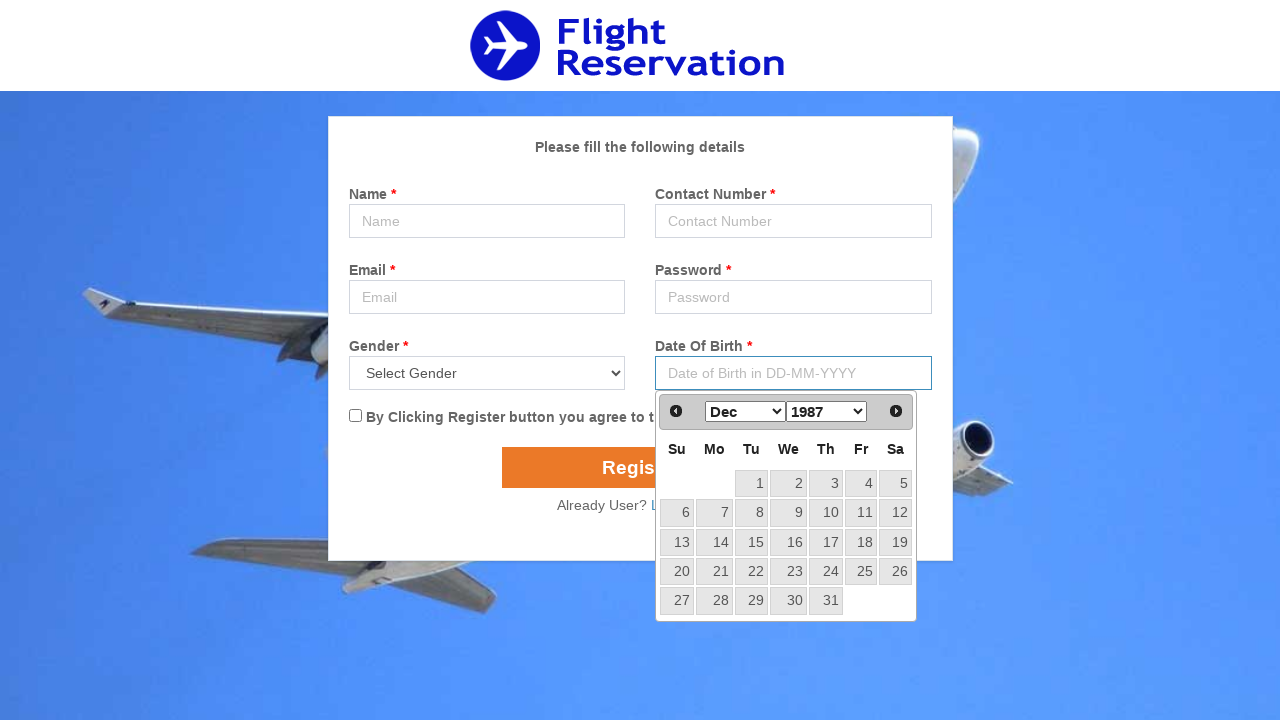

Selected date 20 from calendar at (677, 572) on .ui-datepicker-calendar >> tr >> nth=4 >> td >> nth=0
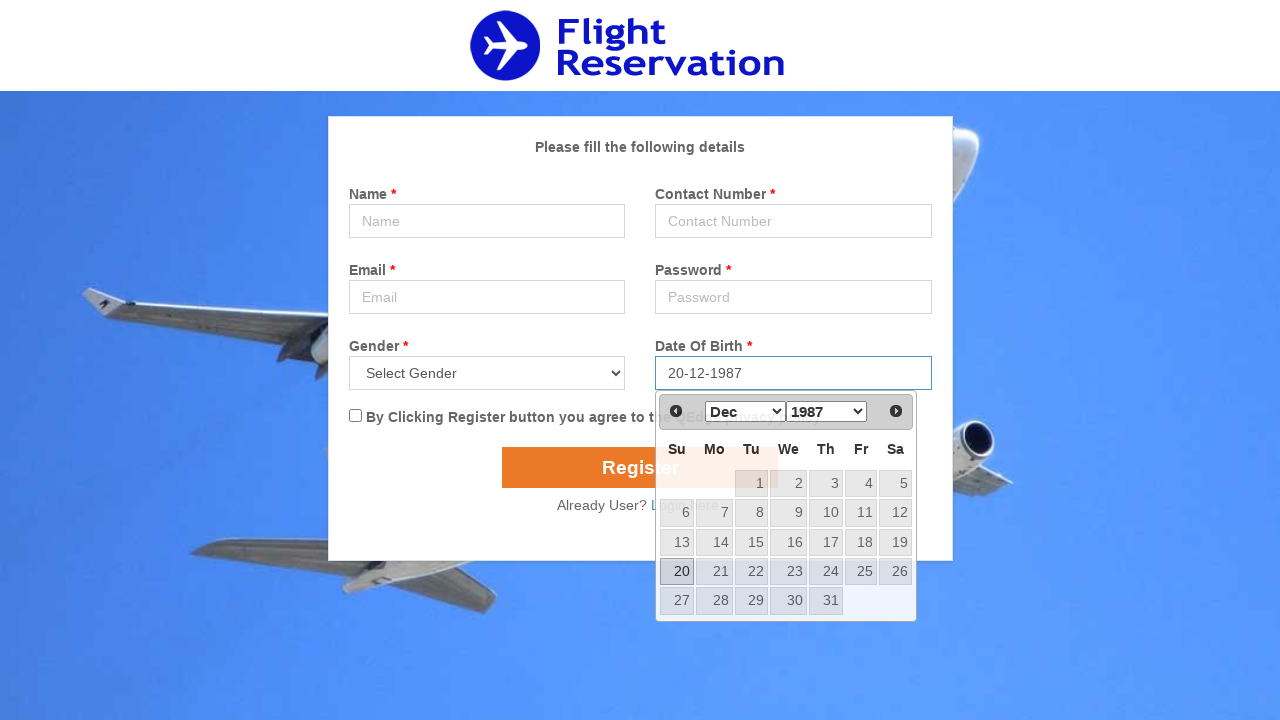

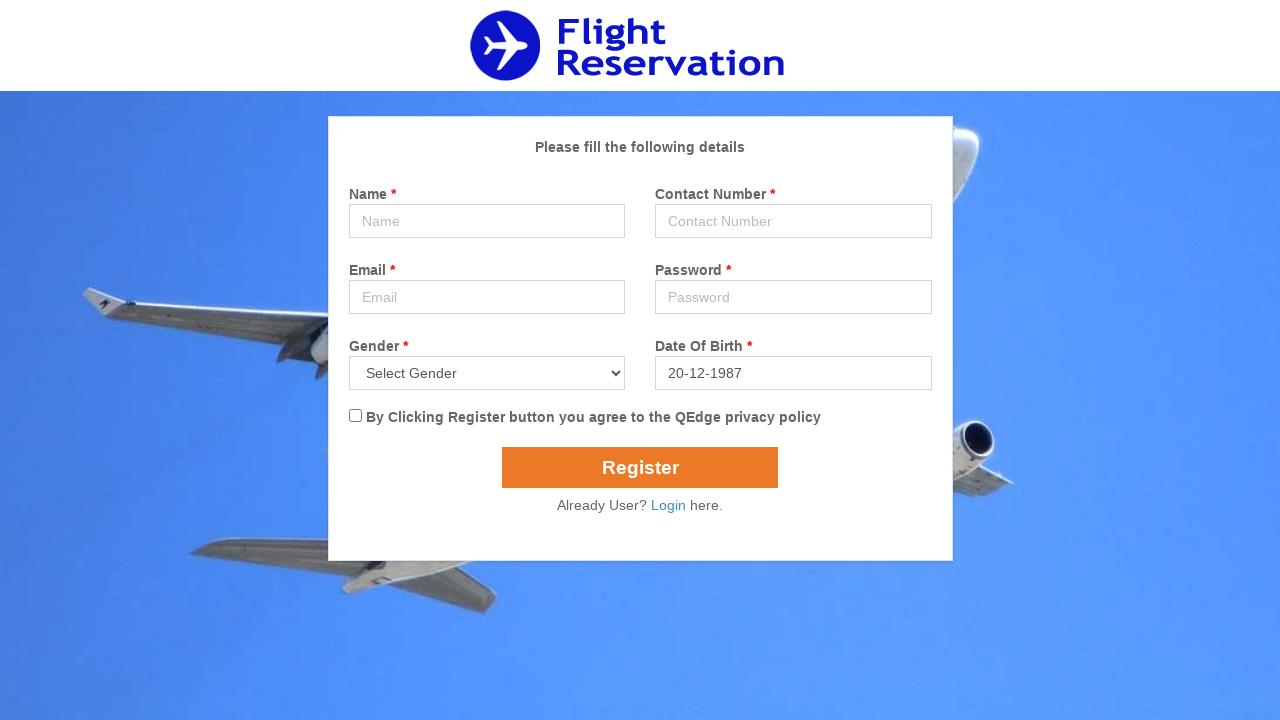